Tests handling of JavaScript confirm dialogs by clicking a button and dismissing the confirmation, then verifying the cancel message

Starting URL: https://www.lambdatest.com/selenium-playground/javascript-alert-box-demo

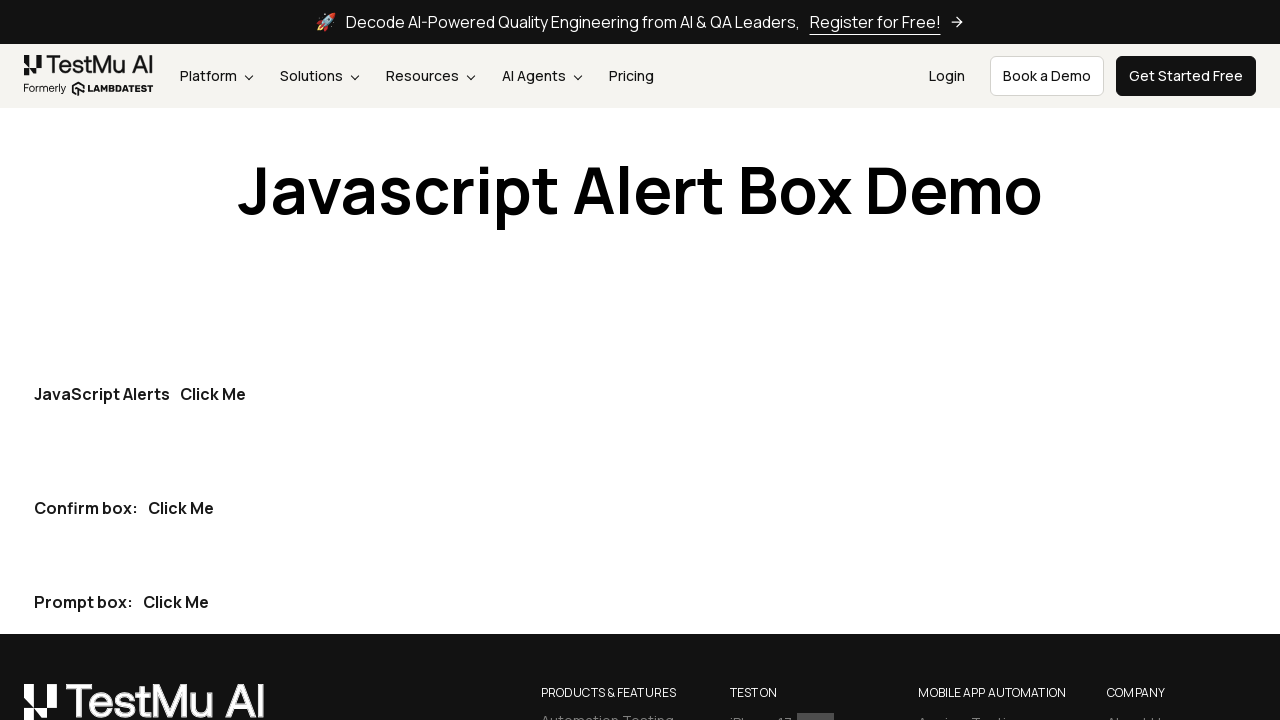

Set up dialog handler to dismiss confirmation dialogs
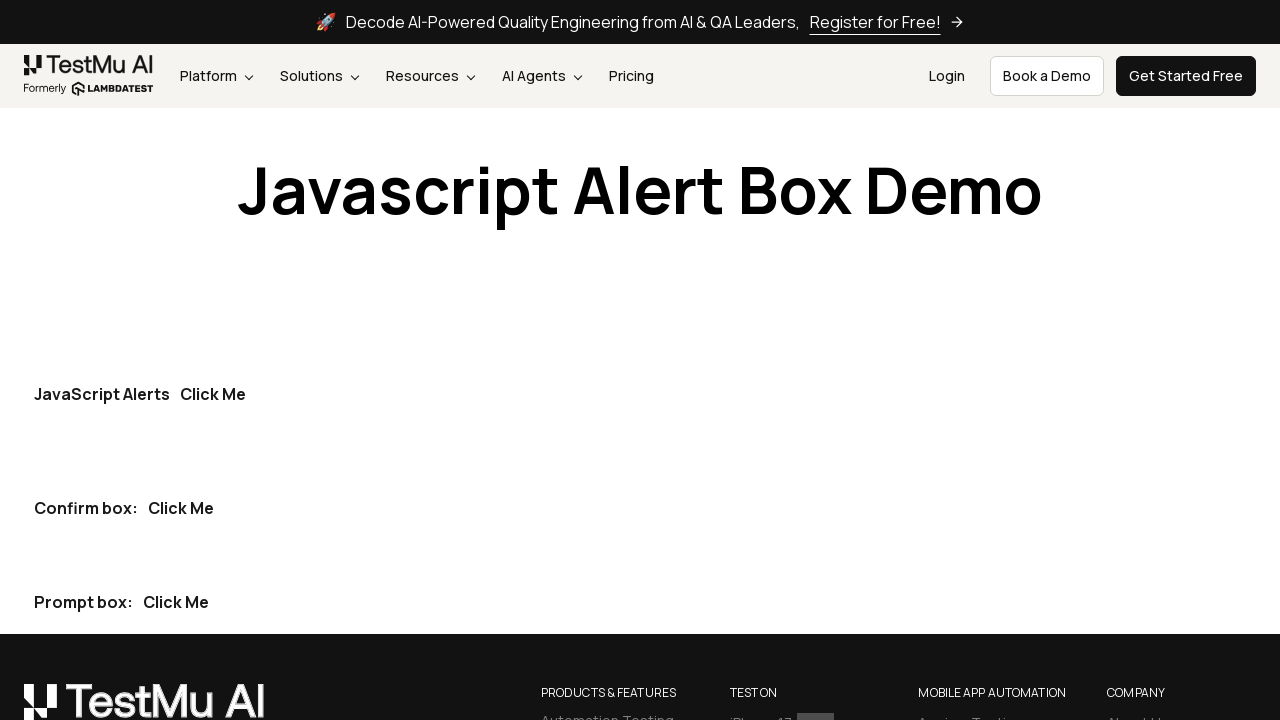

Clicked the confirm button to trigger JavaScript confirmation dialog at (181, 508) on p >> internal:has-text="Confirm box:Click Me"i >> internal:role=button
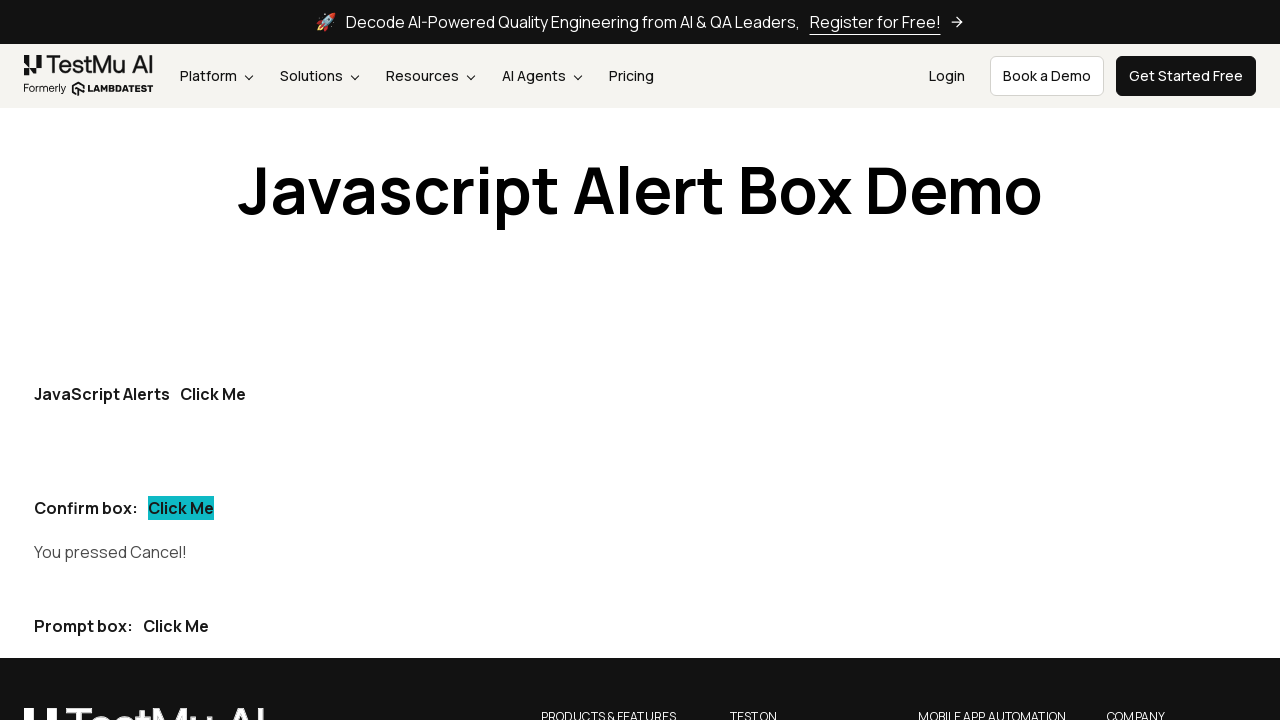

Confirmation message appeared after dismissing the dialog
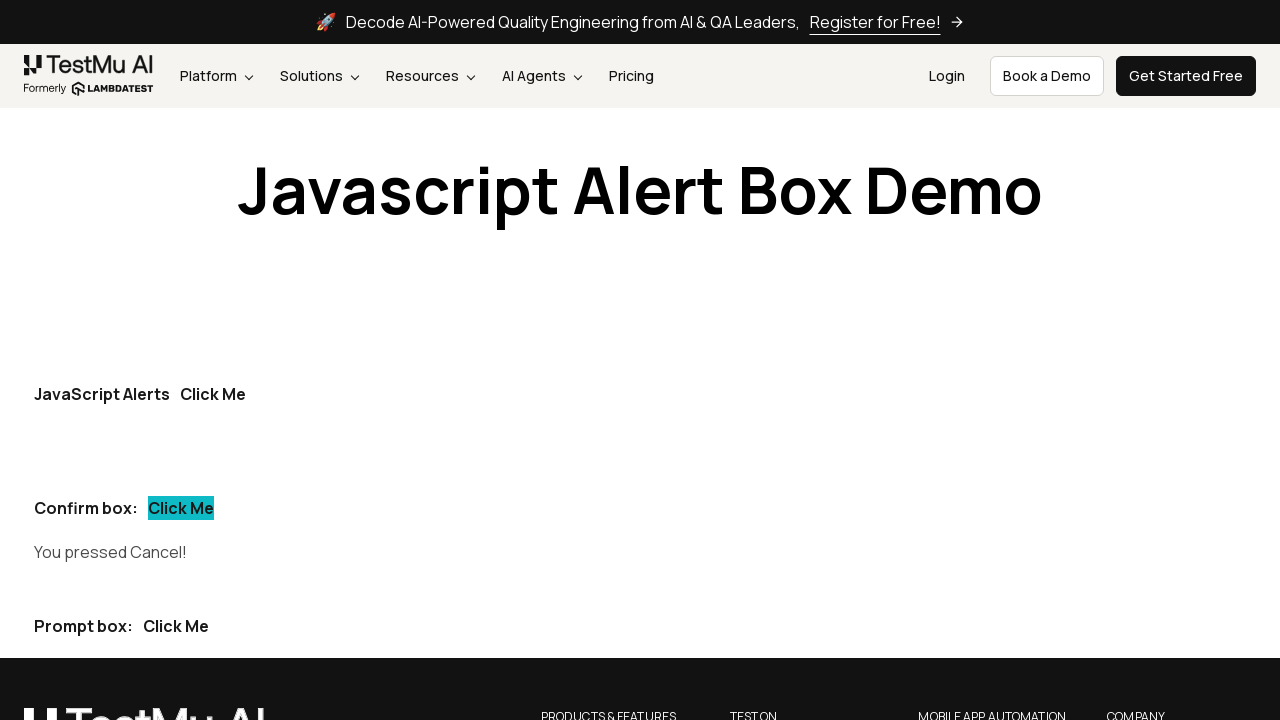

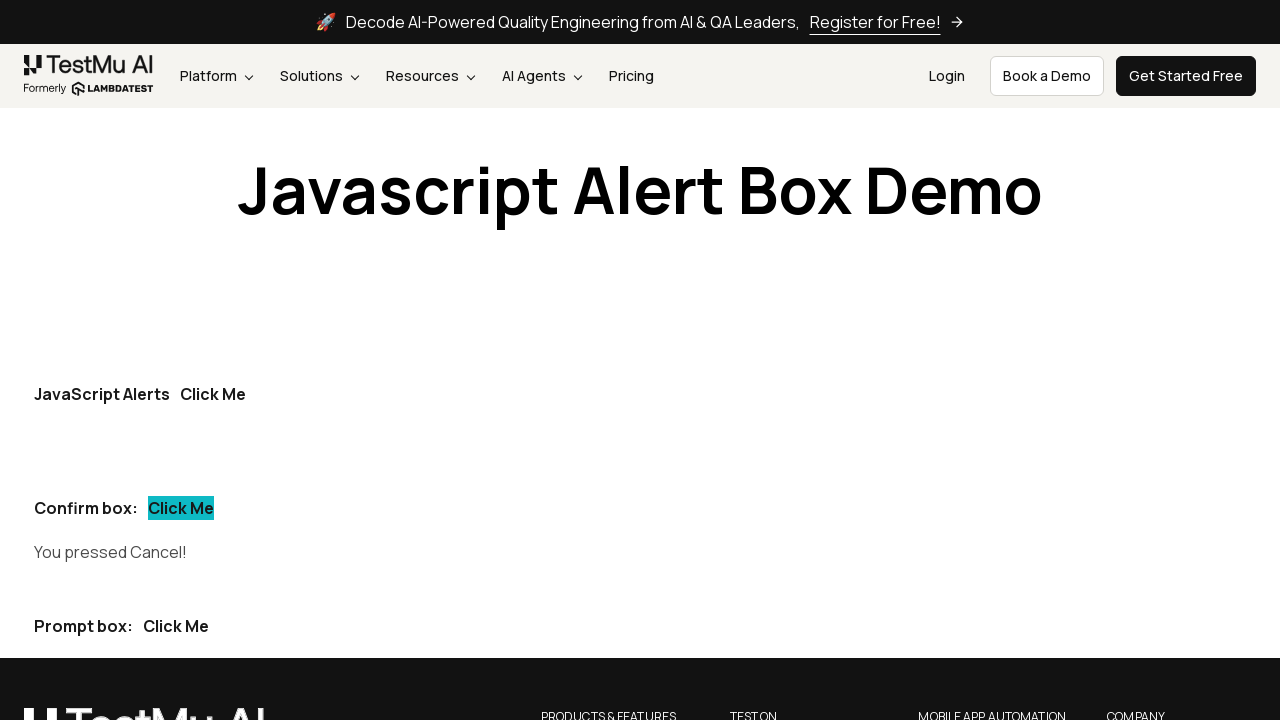